Checks that essential page elements like header and main content are present on the page

Starting URL: https://bob-takuya.github.io/archi-site/

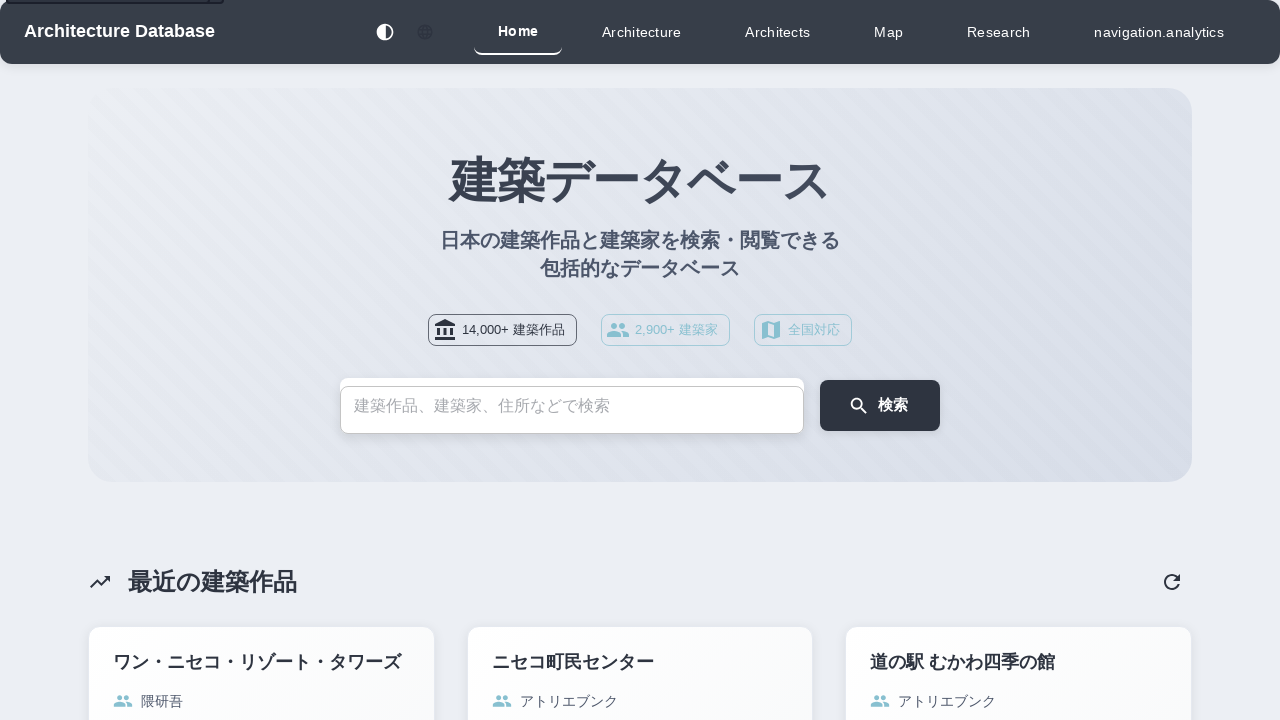

Waited for page to load (networkidle)
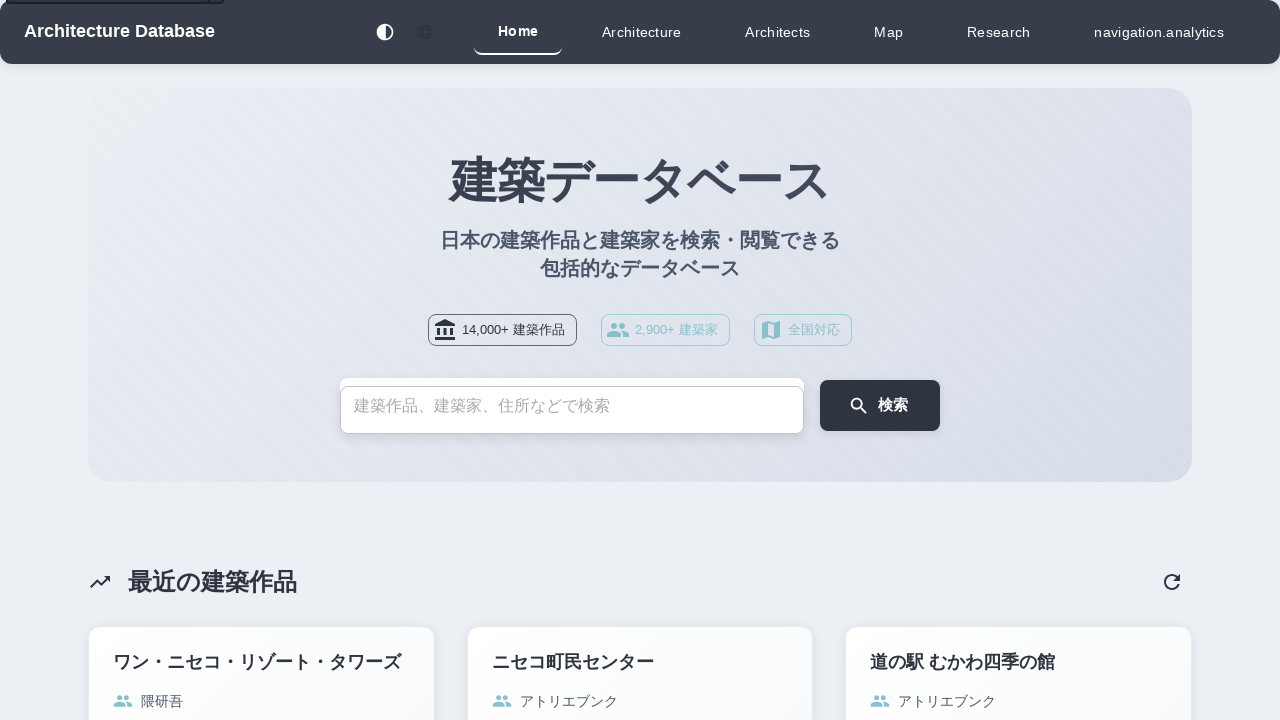

Checked for header element
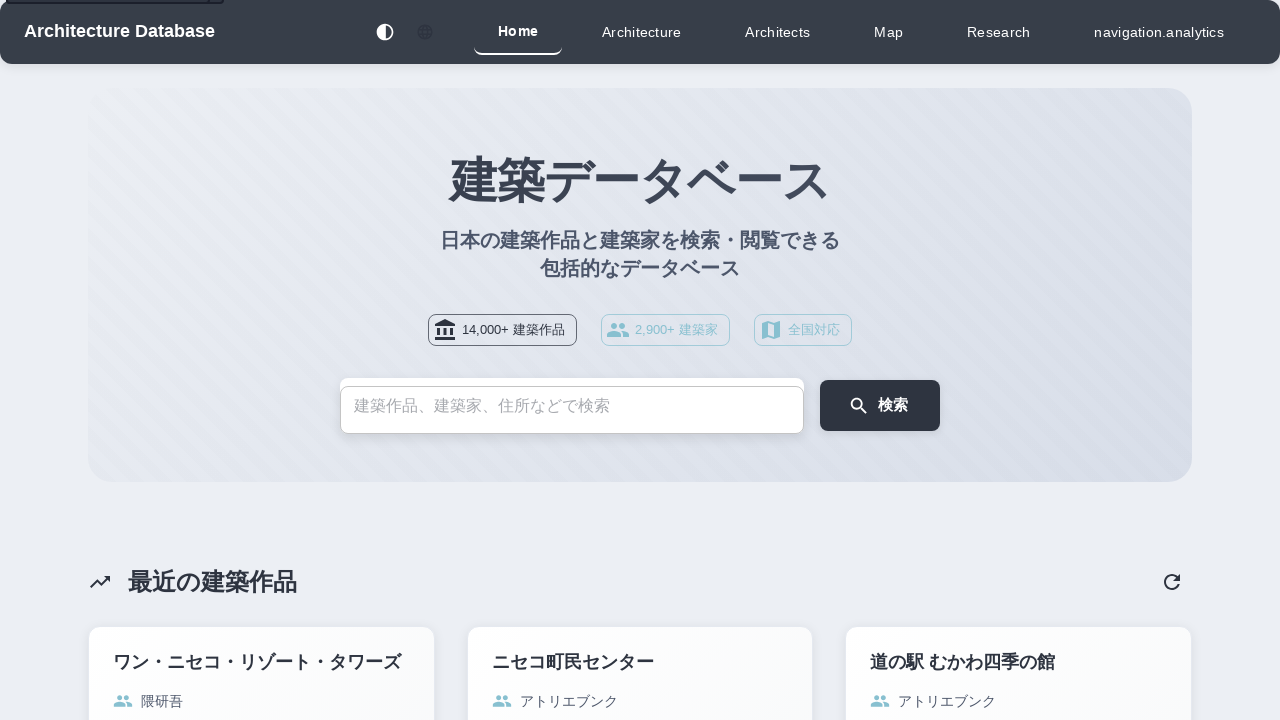

Checked for main content element
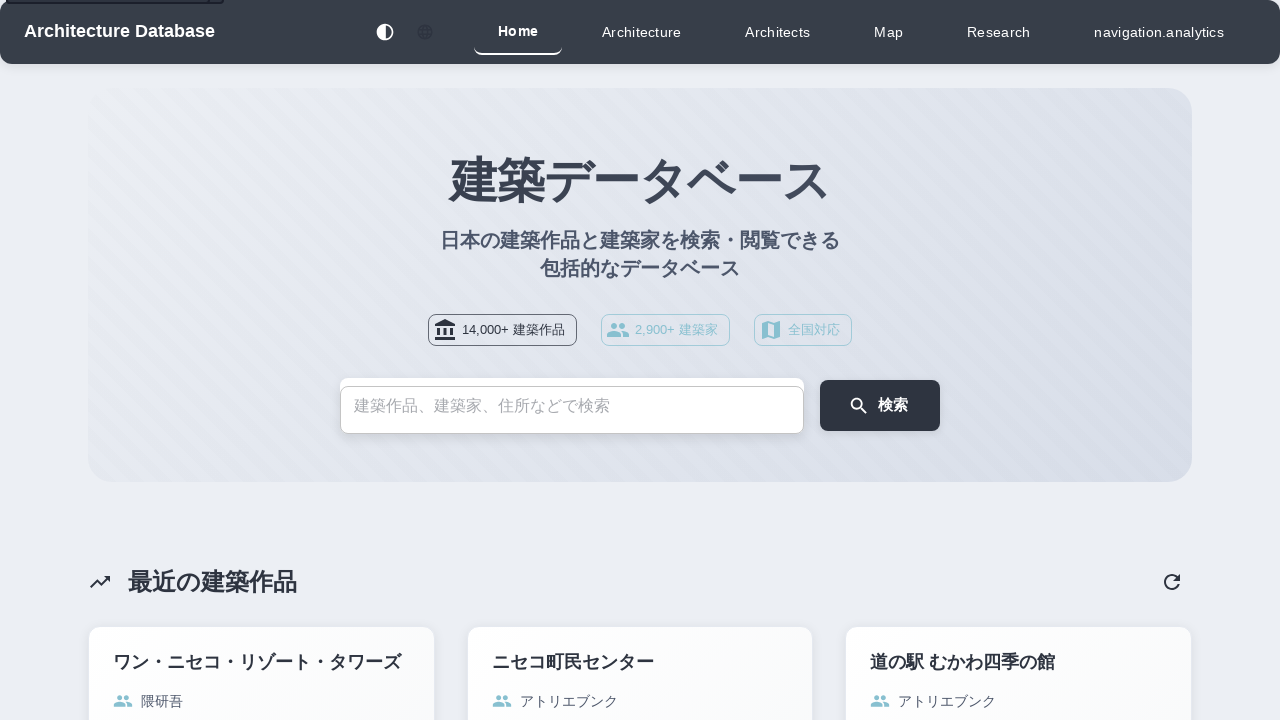

Checked for footer element
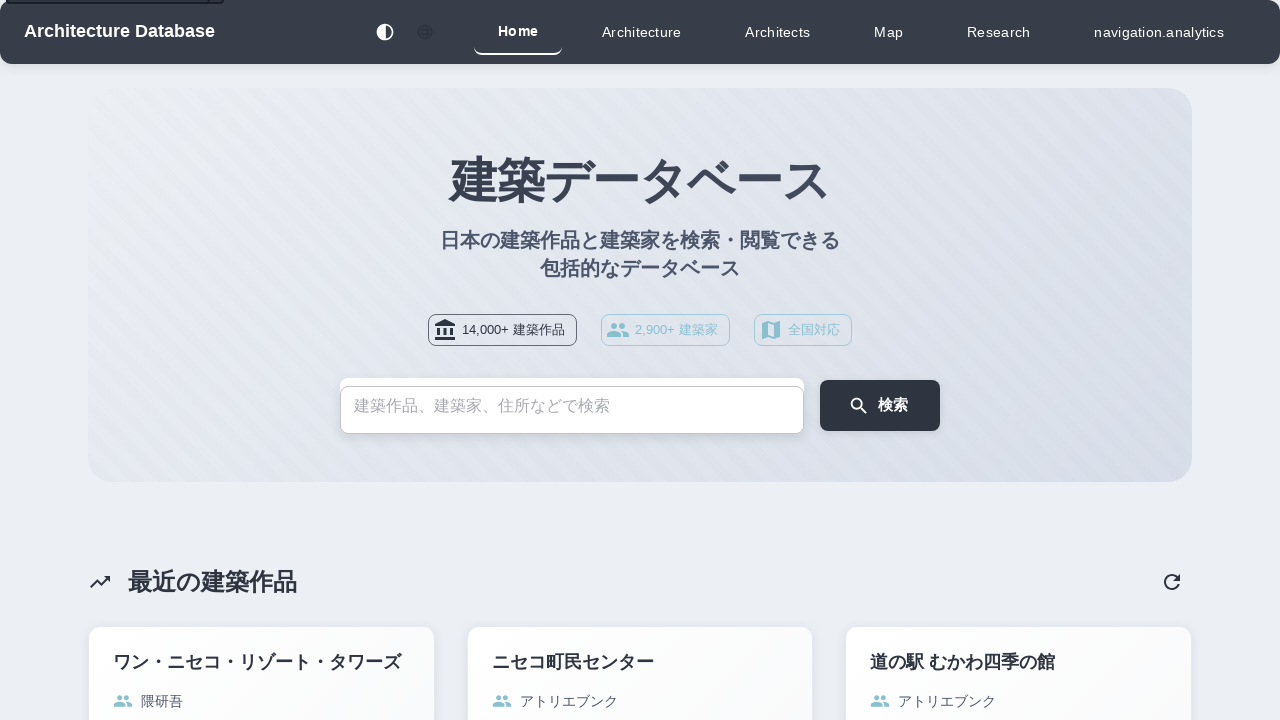

Assertion passed: page has header or main content
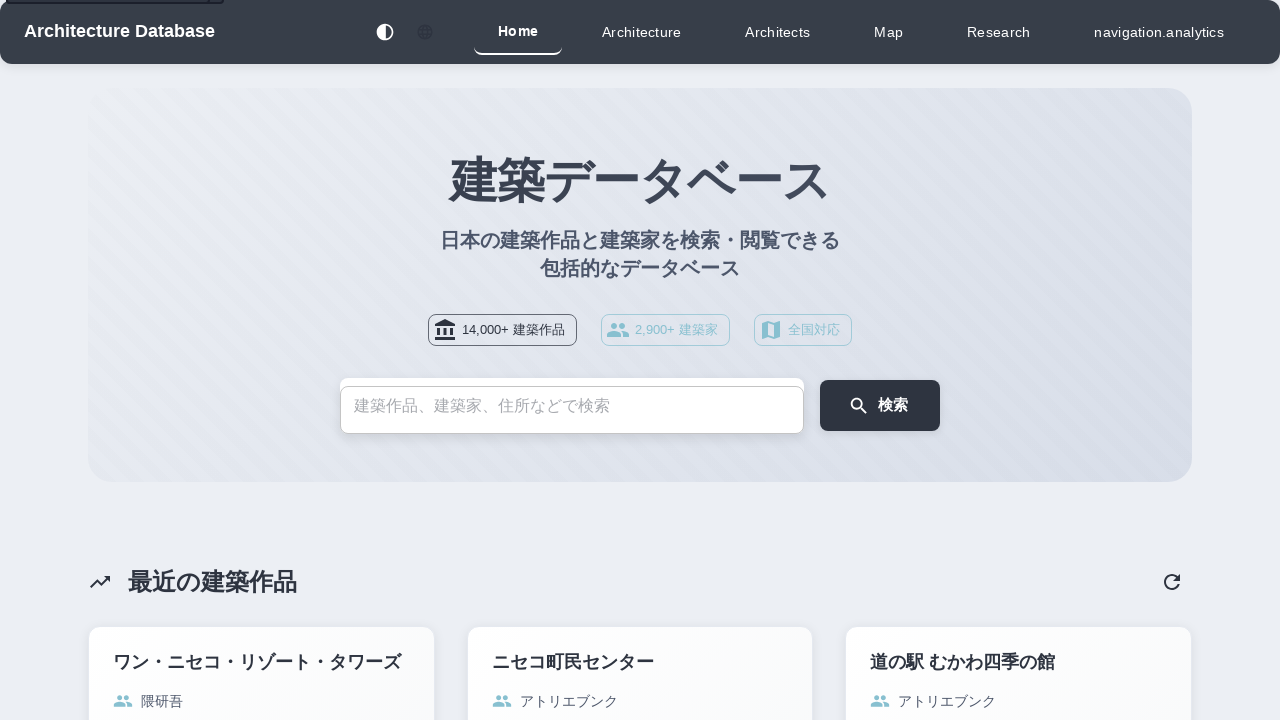

Page structure verified - Header: True, Main: True, Footer: True
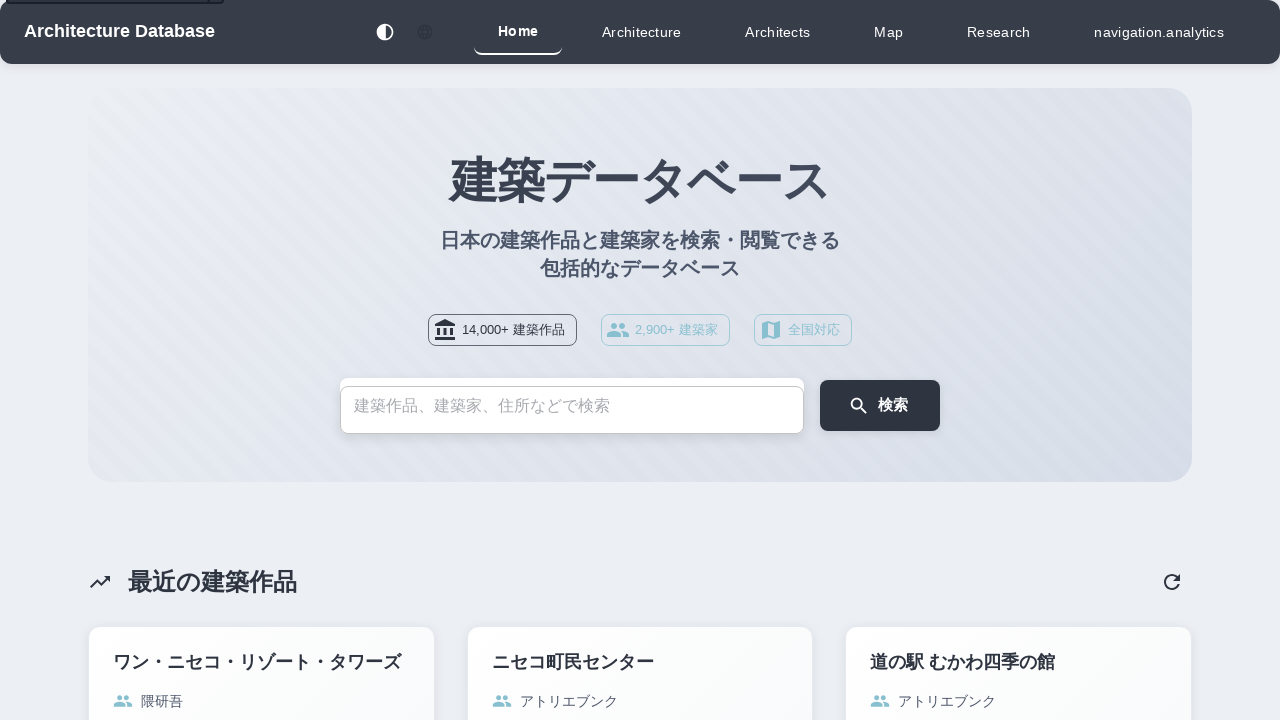

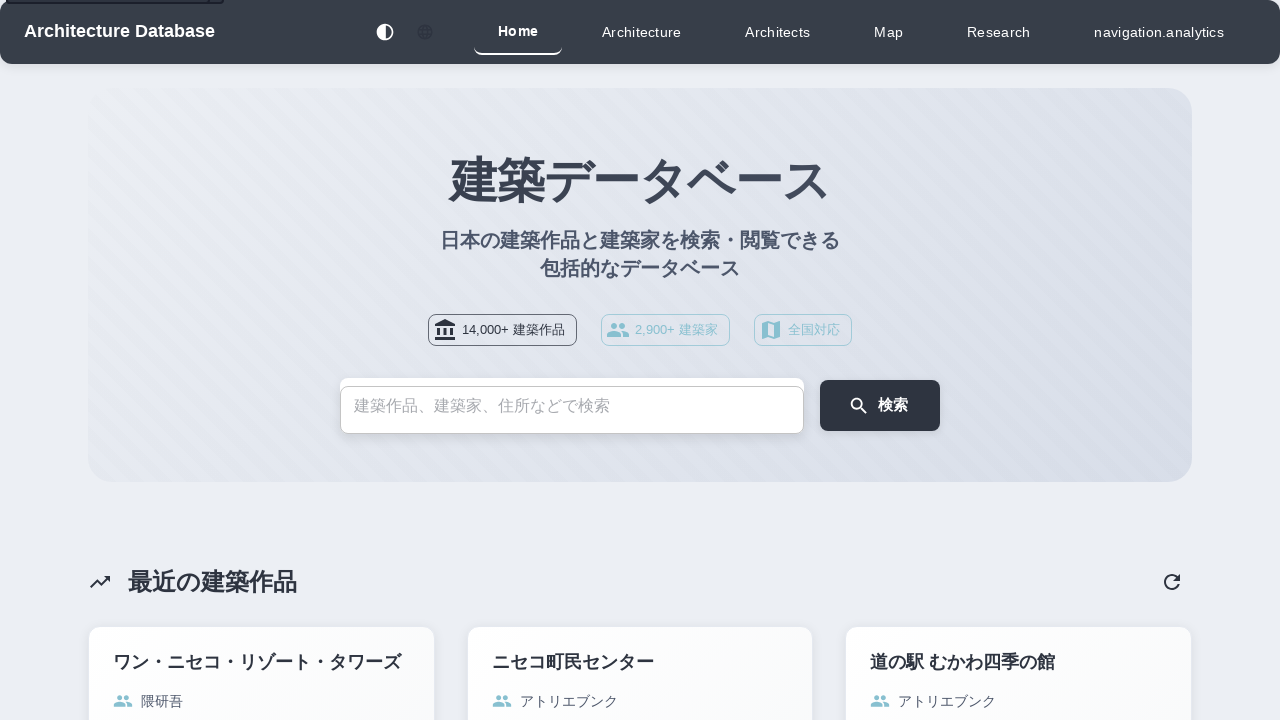